Tests dropdown selection functionality by selecting currency options using different methods (by index, by value, and by visible text)

Starting URL: https://rahulshettyacademy.com/dropdownsPractise/

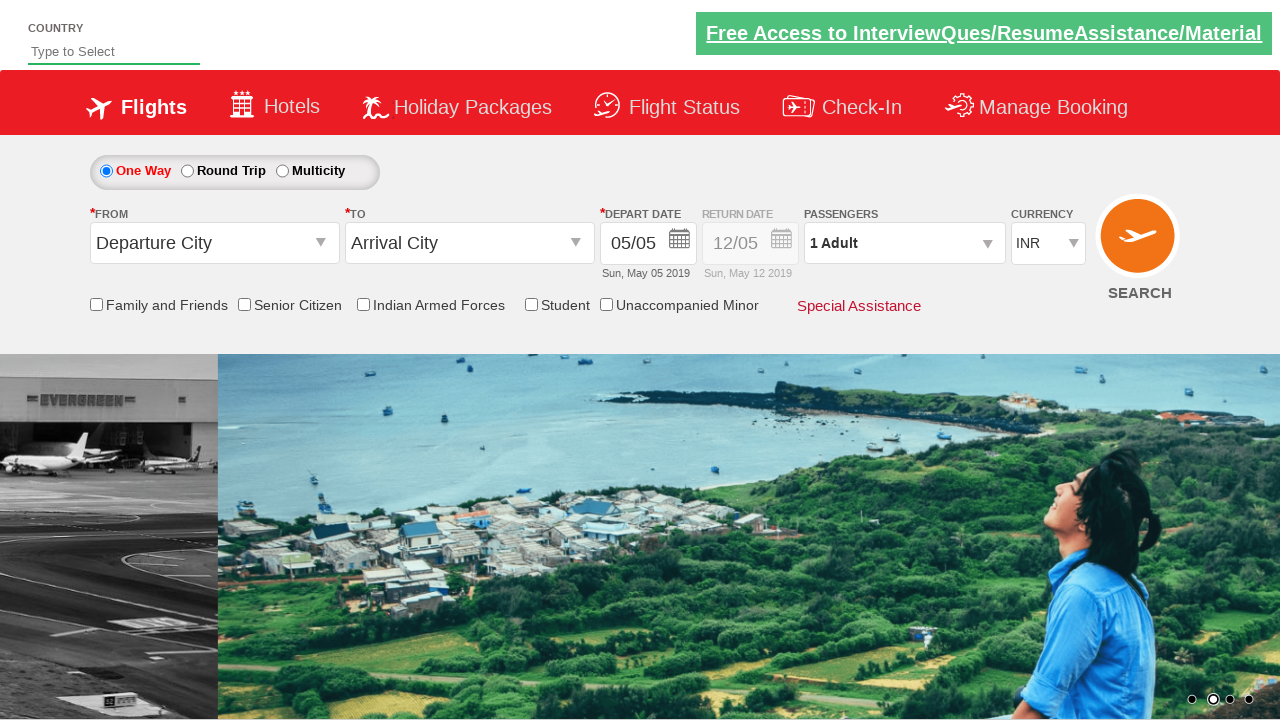

Selected 4th currency option by index (index 3) on select#ctl00_mainContent_DropDownListCurrency
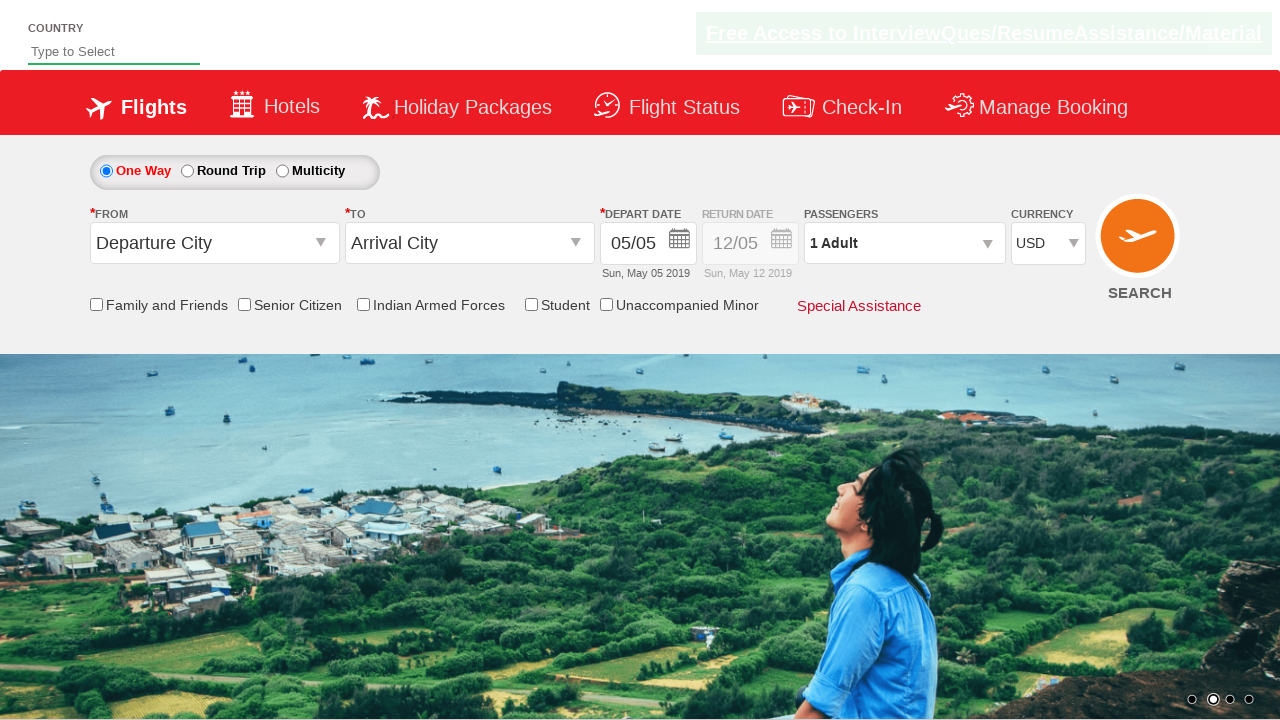

Selected AED currency option by value on select#ctl00_mainContent_DropDownListCurrency
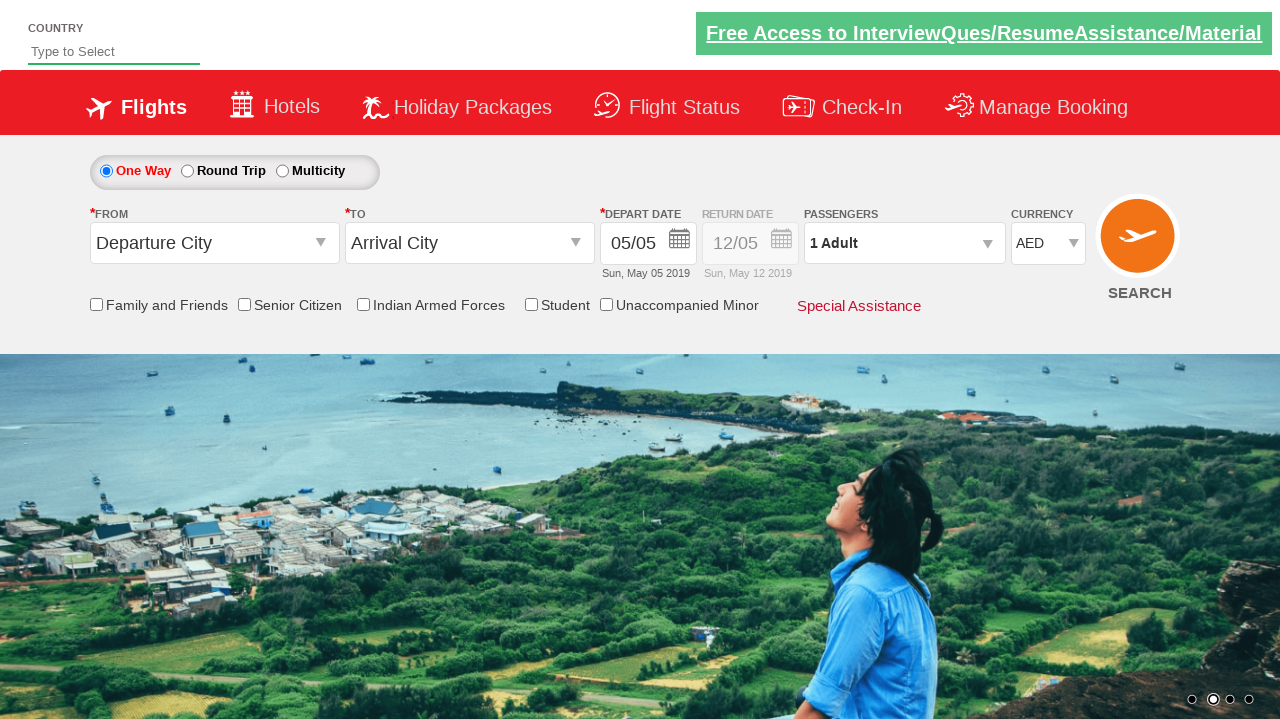

Selected USD currency option by visible text on select#ctl00_mainContent_DropDownListCurrency
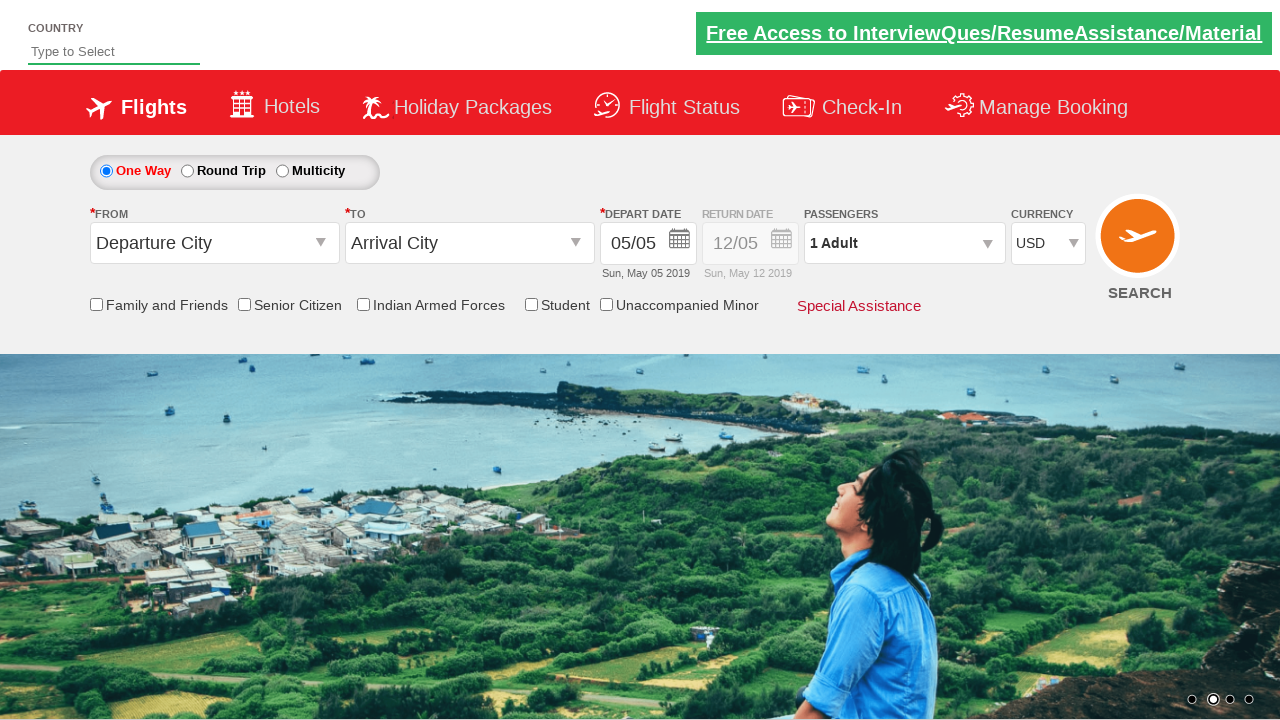

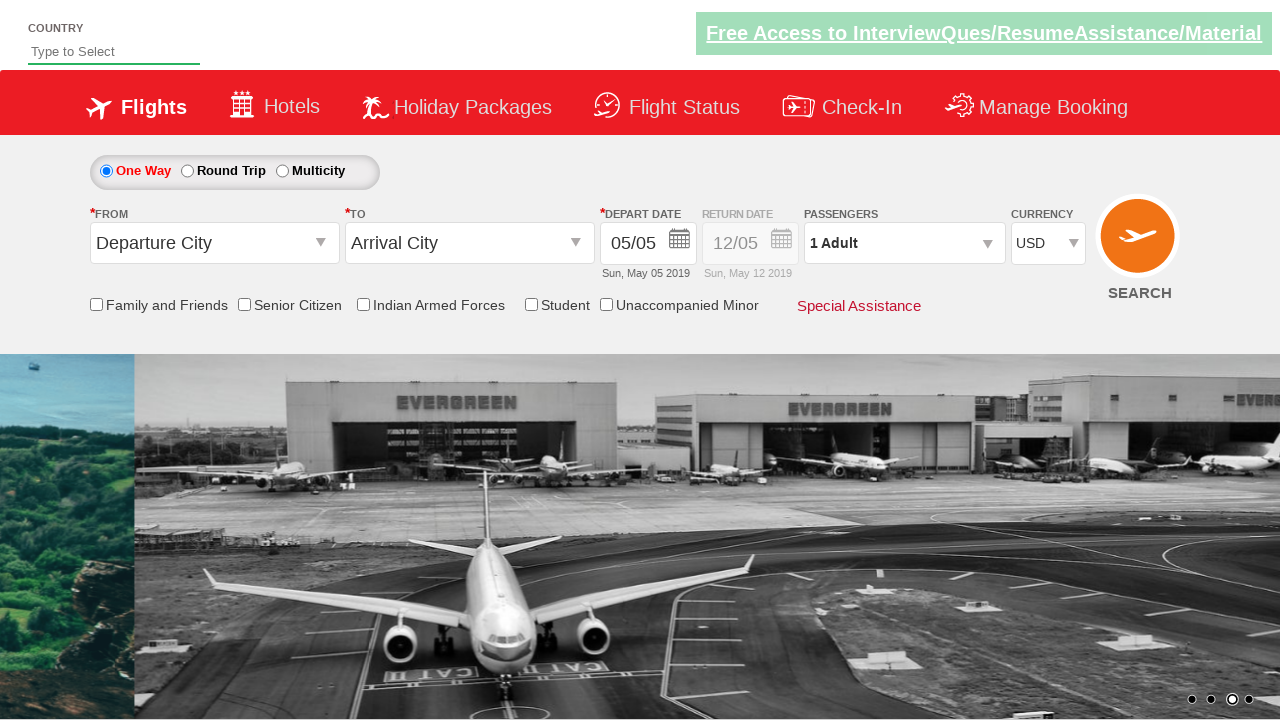